Tests filtering to display only active (incomplete) todo items

Starting URL: https://demo.playwright.dev/todomvc

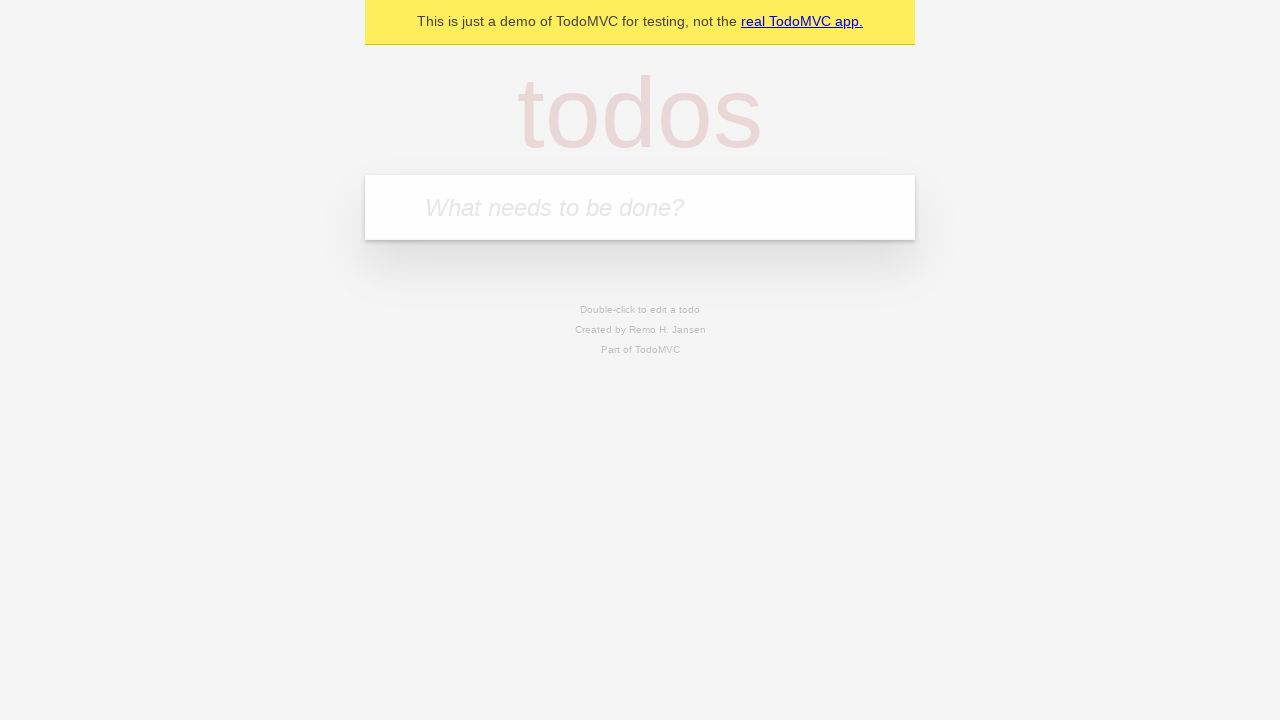

Filled new todo input with 'buy some cheese' on .new-todo
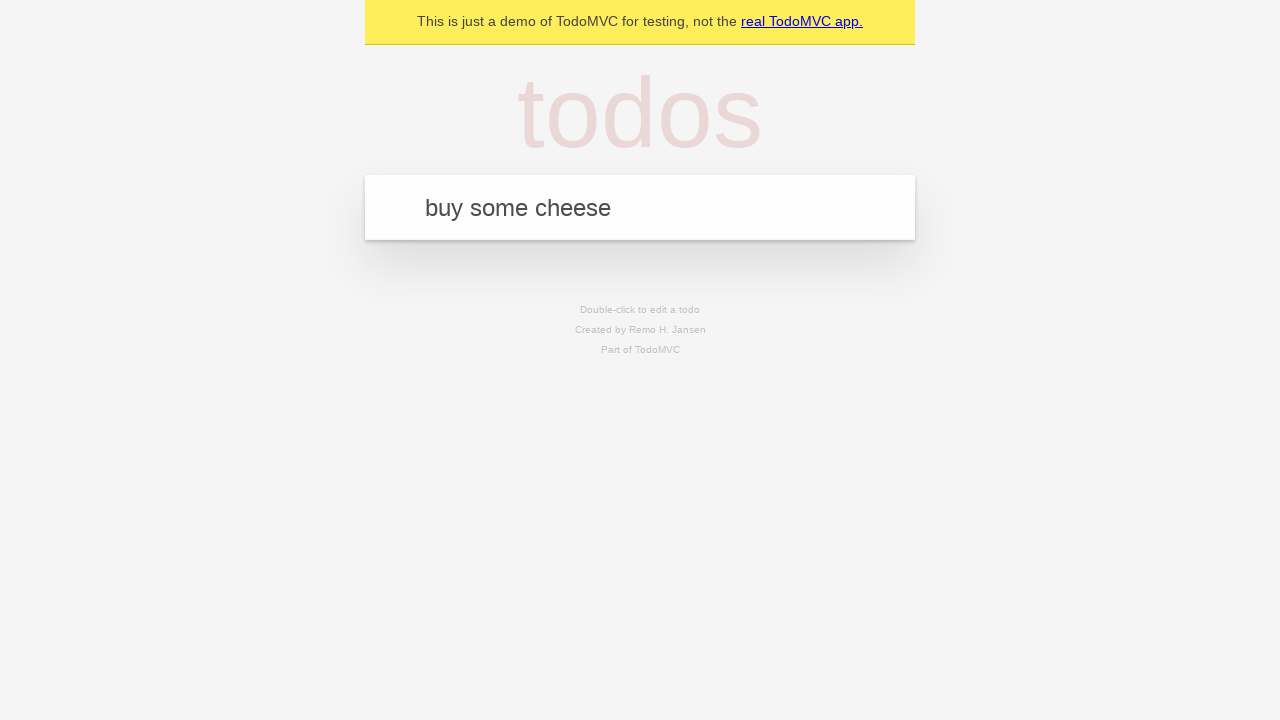

Pressed Enter to create first todo on .new-todo
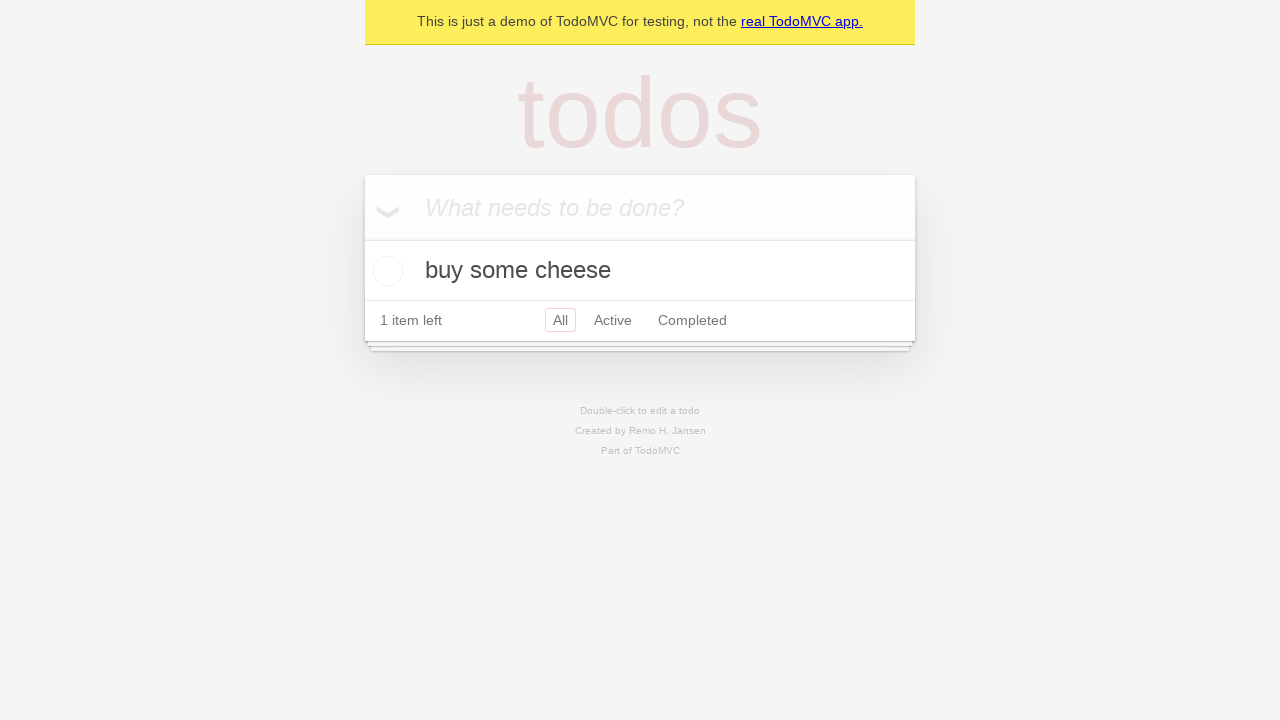

Filled new todo input with 'feed the cat' on .new-todo
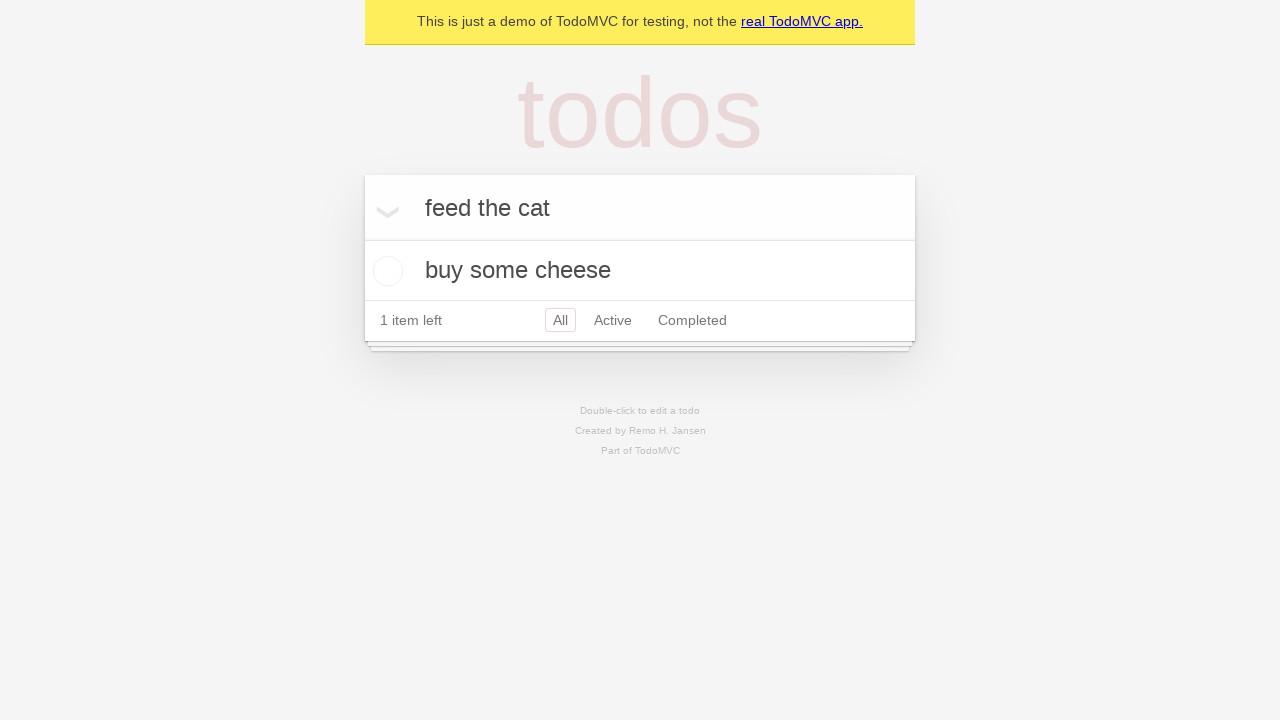

Pressed Enter to create second todo on .new-todo
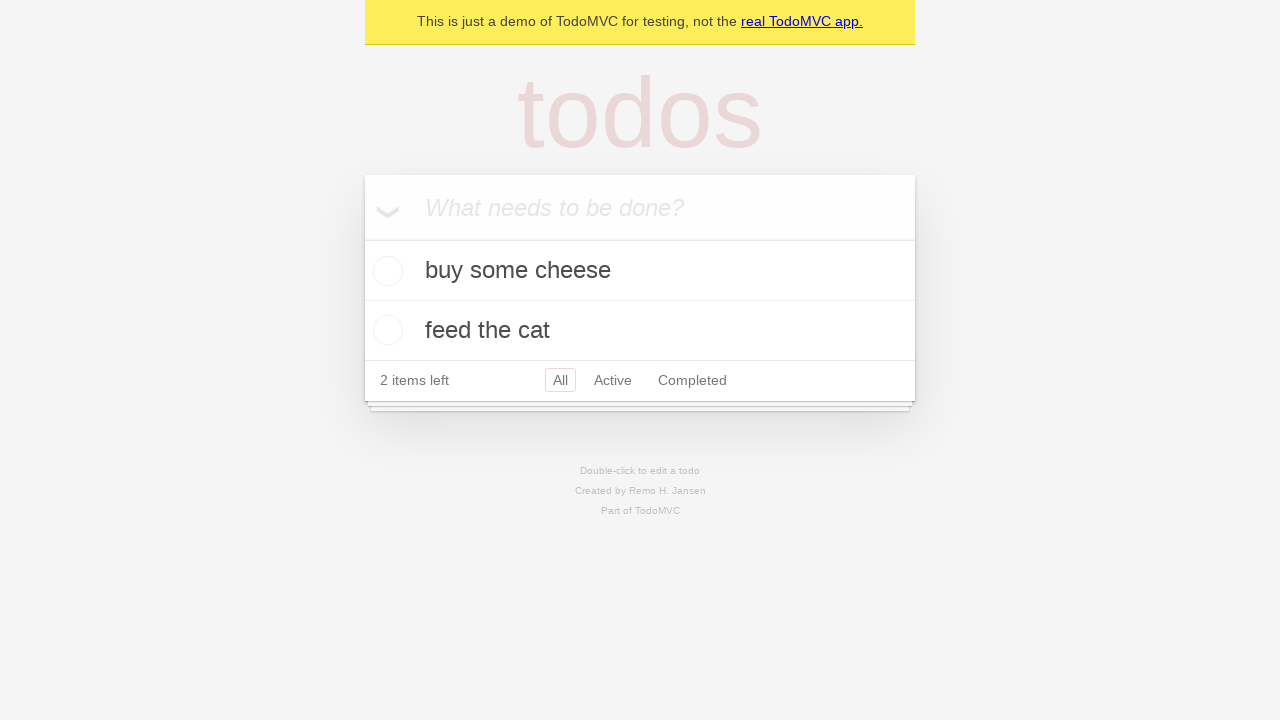

Filled new todo input with 'book a doctors appointment' on .new-todo
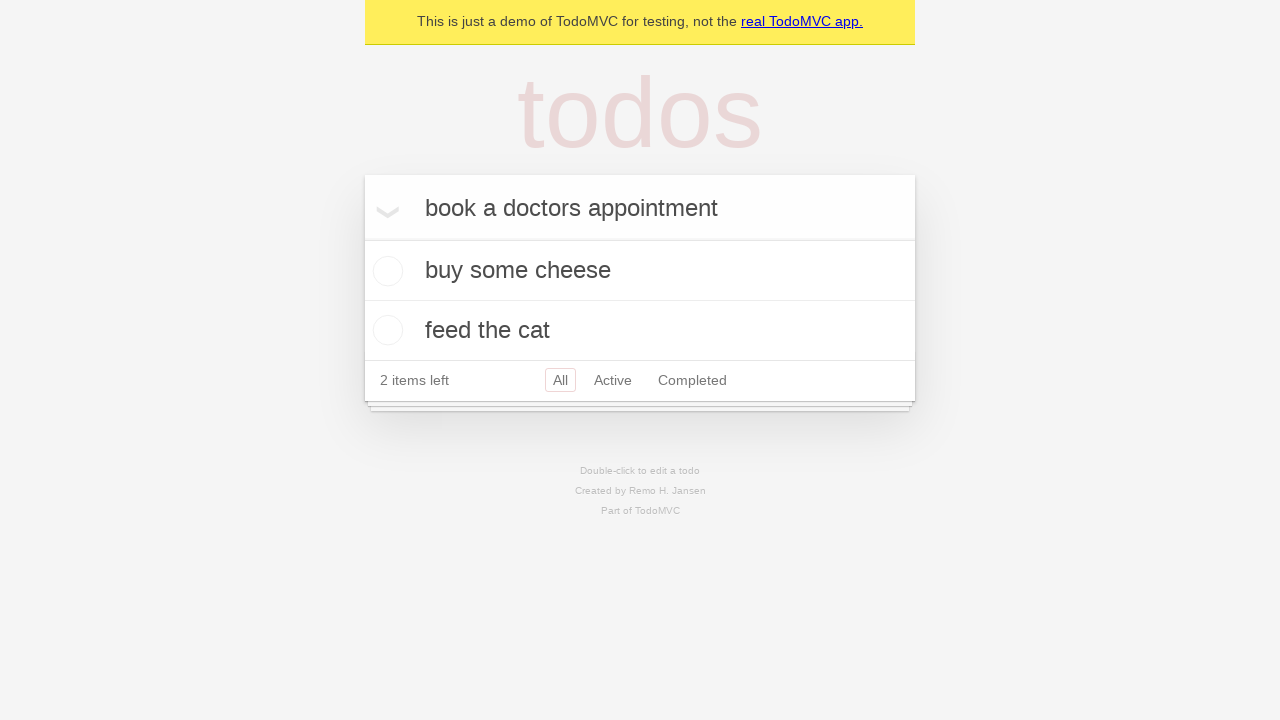

Pressed Enter to create third todo on .new-todo
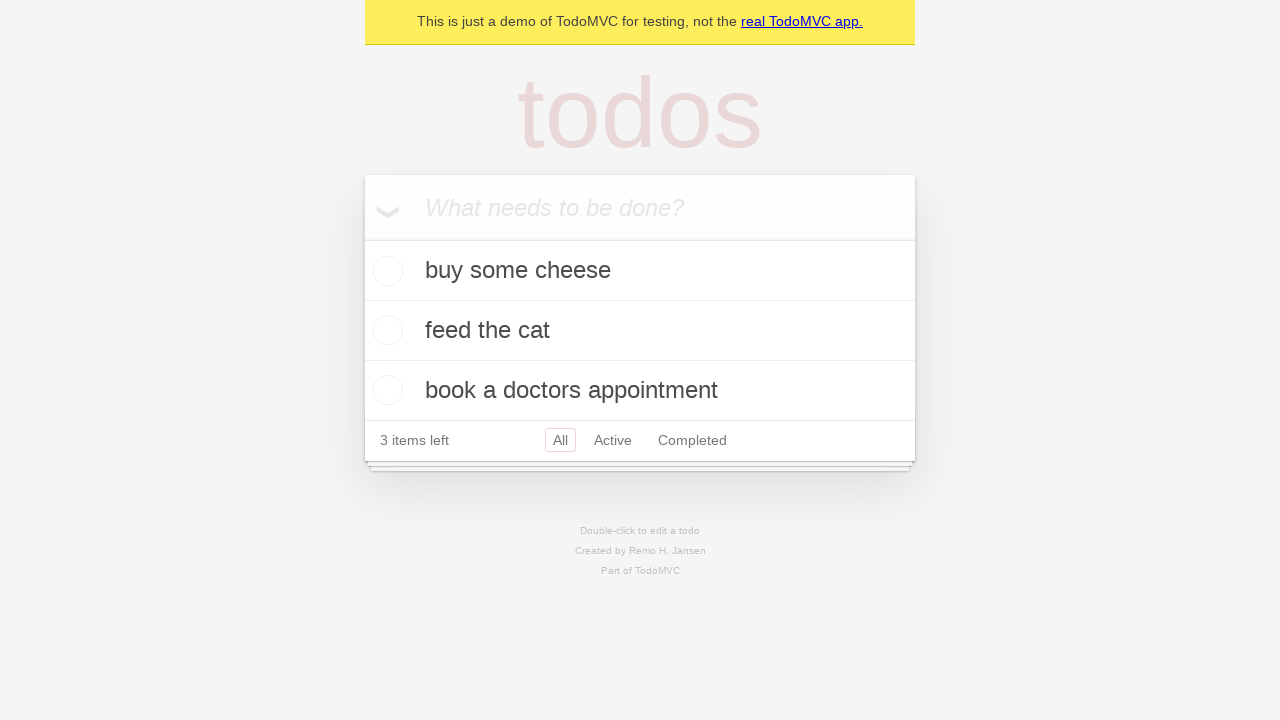

All three todo items created and visible in list
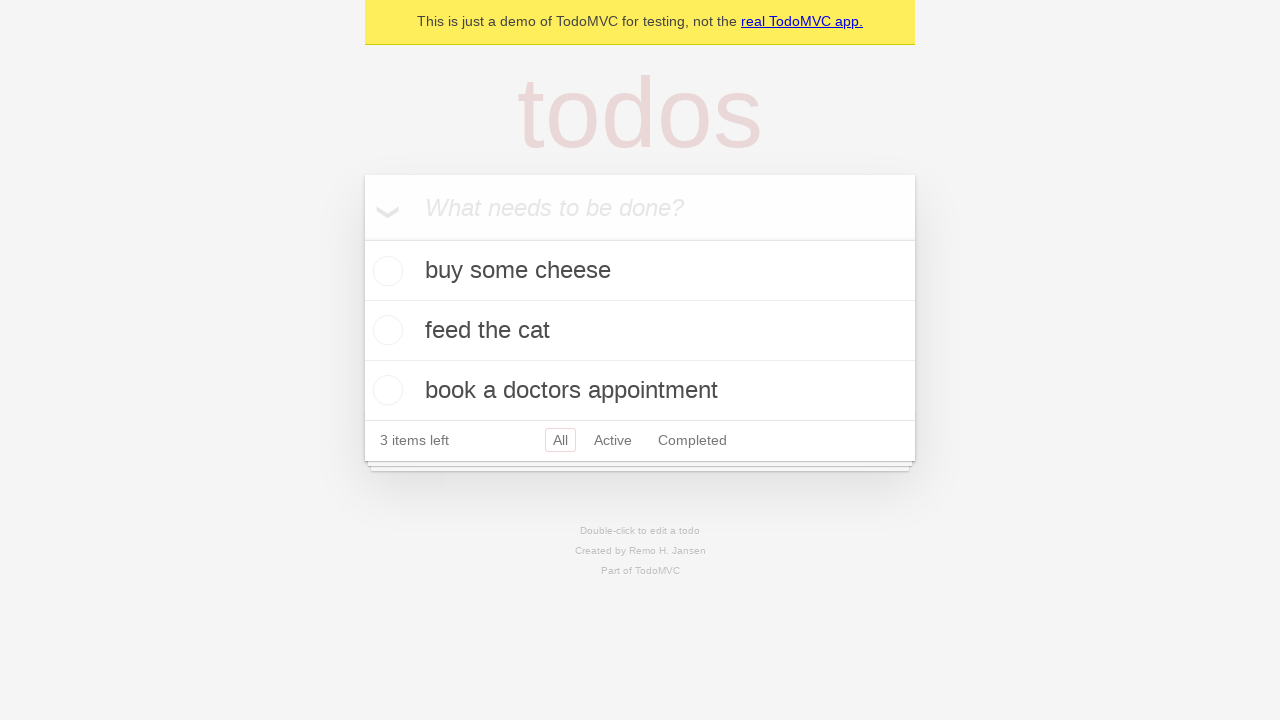

Marked second todo 'feed the cat' as completed at (385, 330) on .todo-list li .toggle >> nth=1
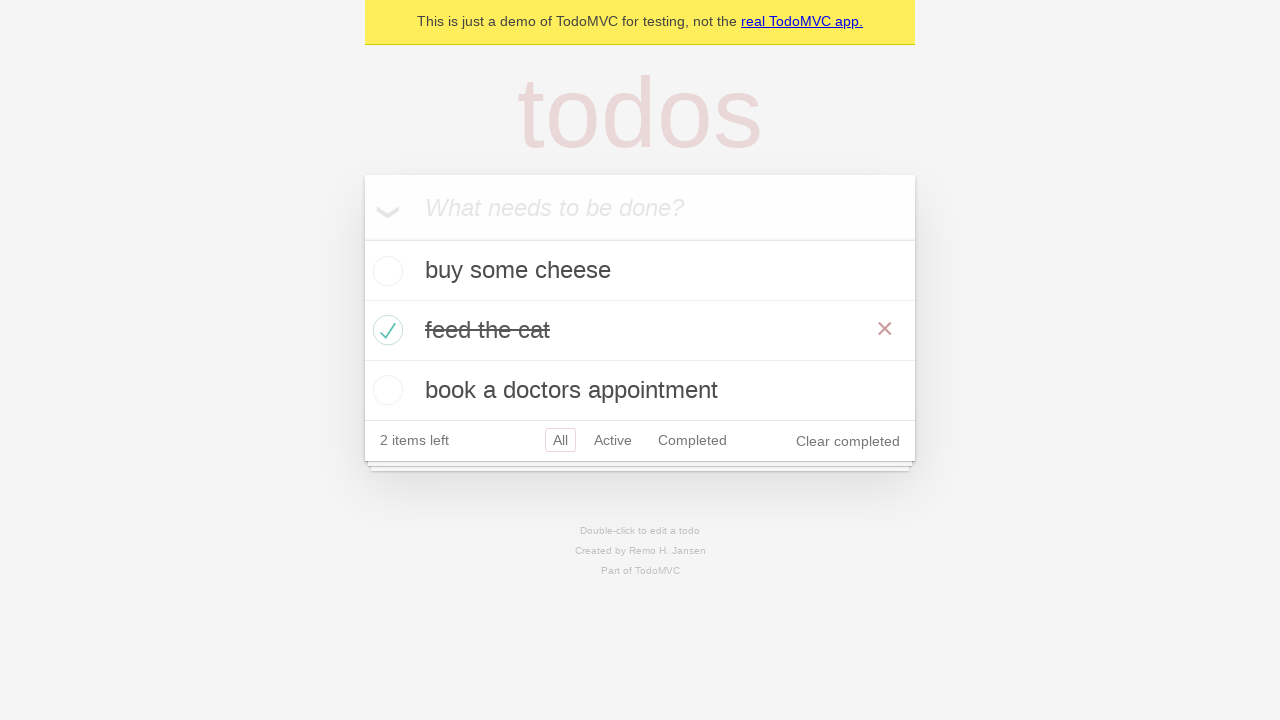

Clicked Active filter to display only active items at (613, 440) on .filters >> text=Active
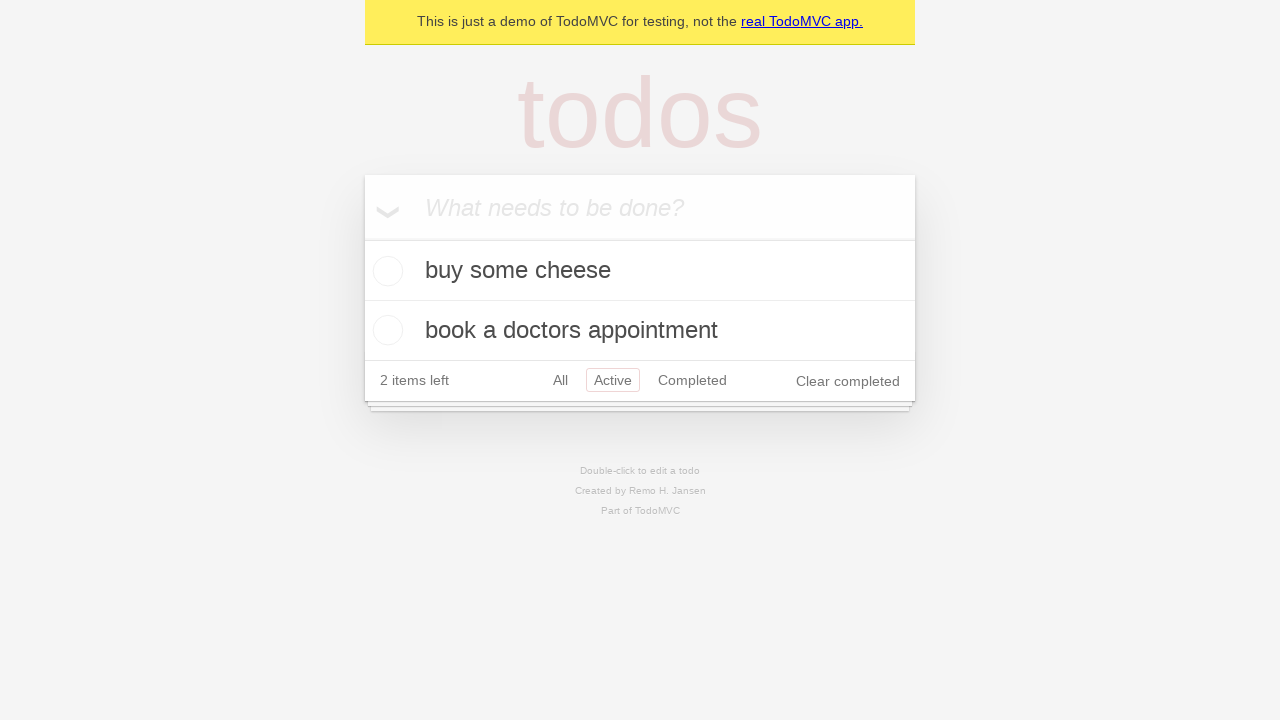

Active filter applied, showing only incomplete todos
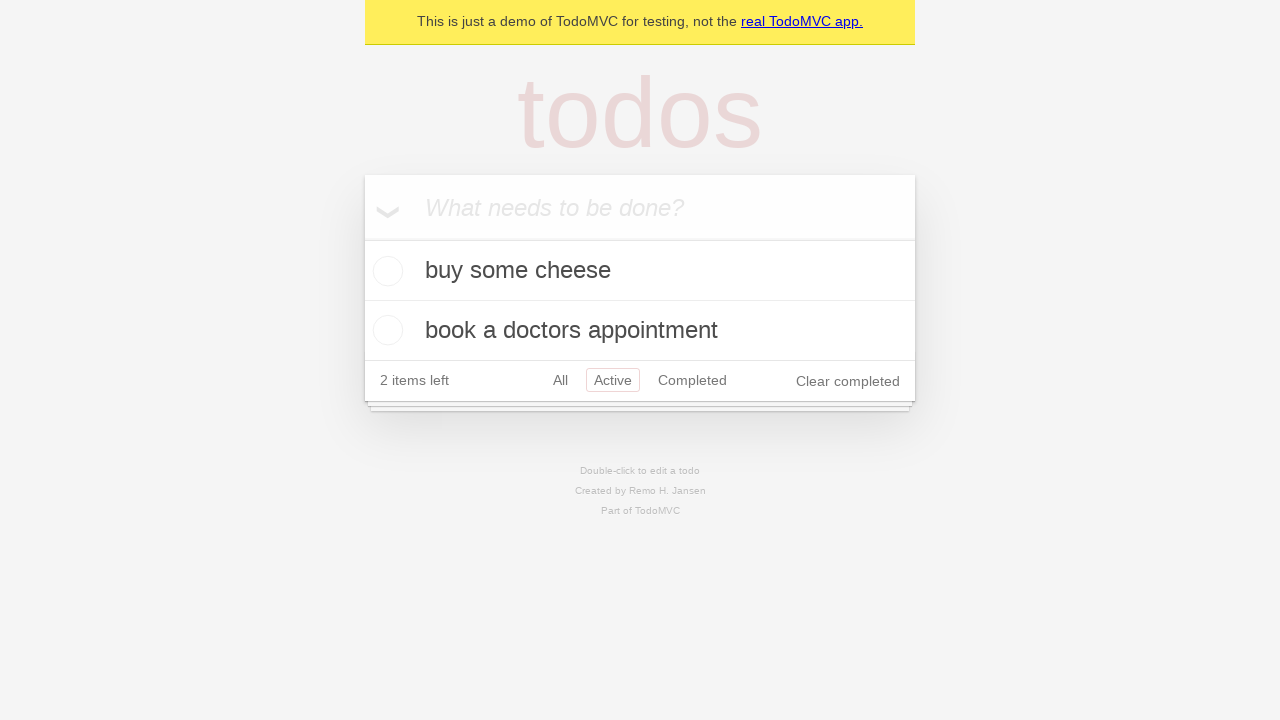

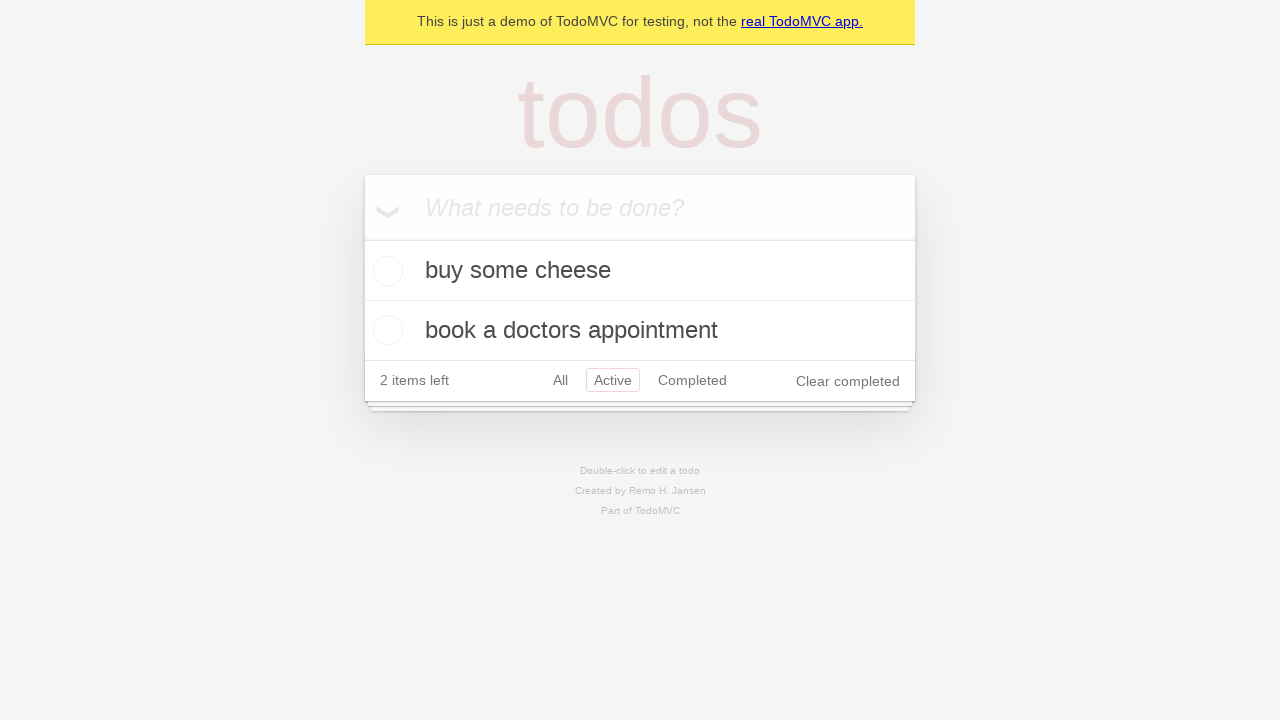